Tests that clicking on the "Books" category card on the homepage navigates to the Books category page and displays the correct title.

Starting URL: http://intershop5.skillbox.ru/

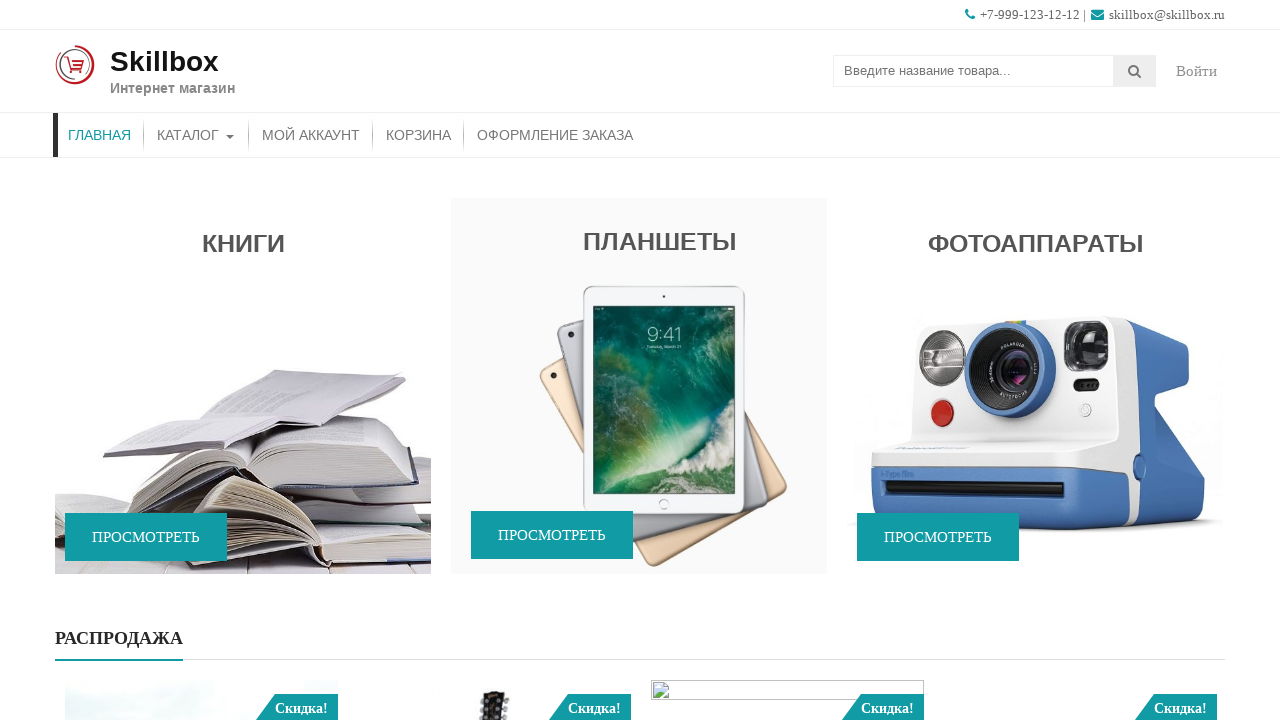

Clicked on the 'Books' category card at (146, 537) on xpath=//*[.='Книги']/../*[contains(@class, 'promo-link-btn')]
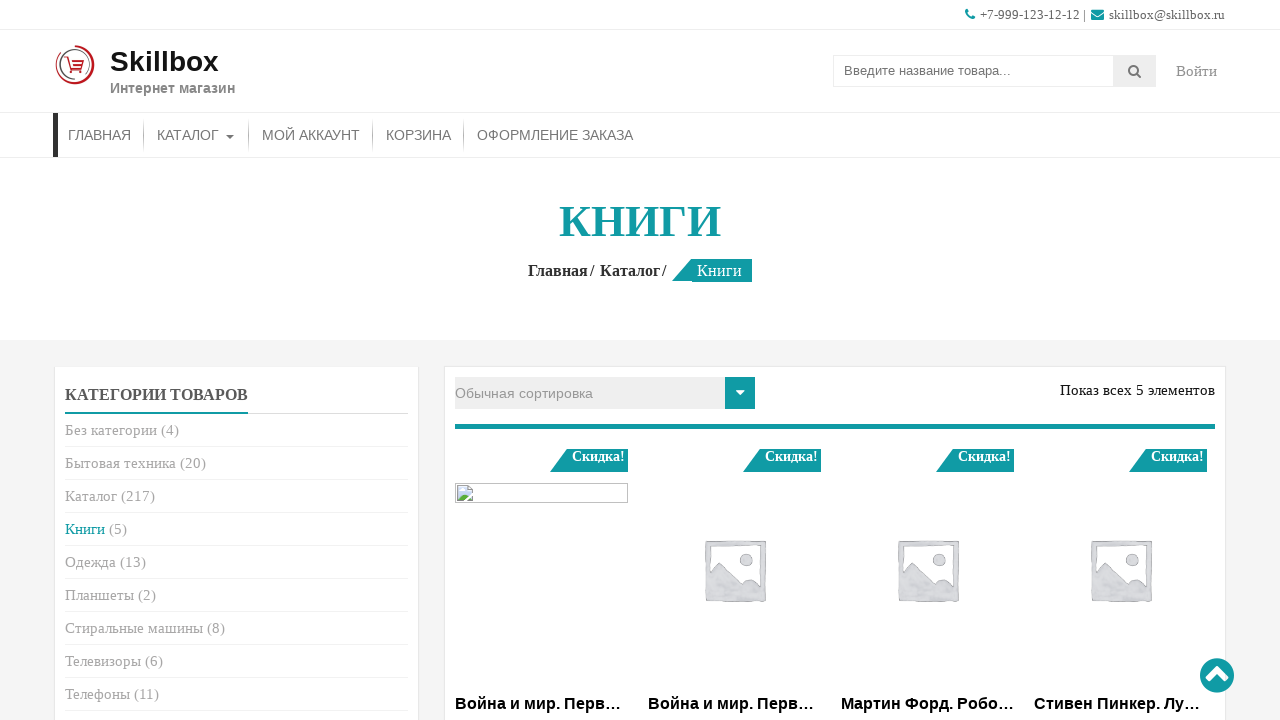

Books category page loaded and title element appeared
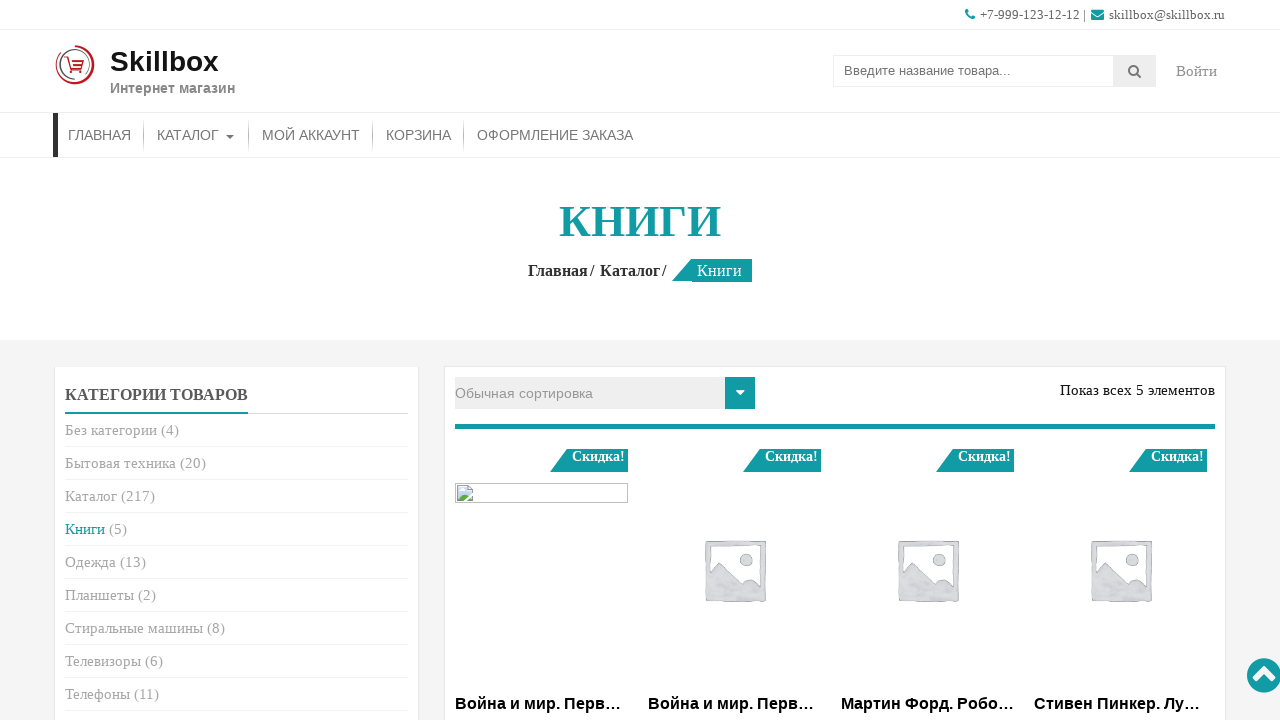

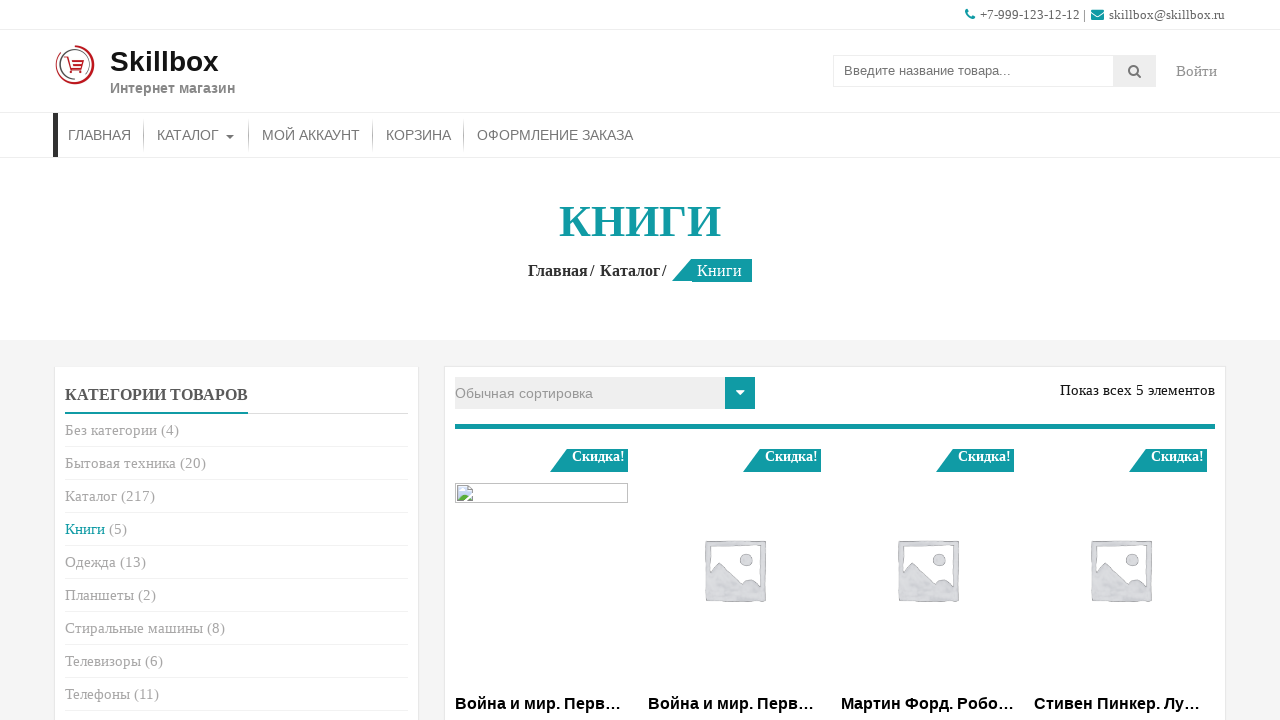